Opens the Rahul Shetty Academy website and retrieves the page title to verify the page loaded correctly.

Starting URL: https://rahulshettyacademy.com/

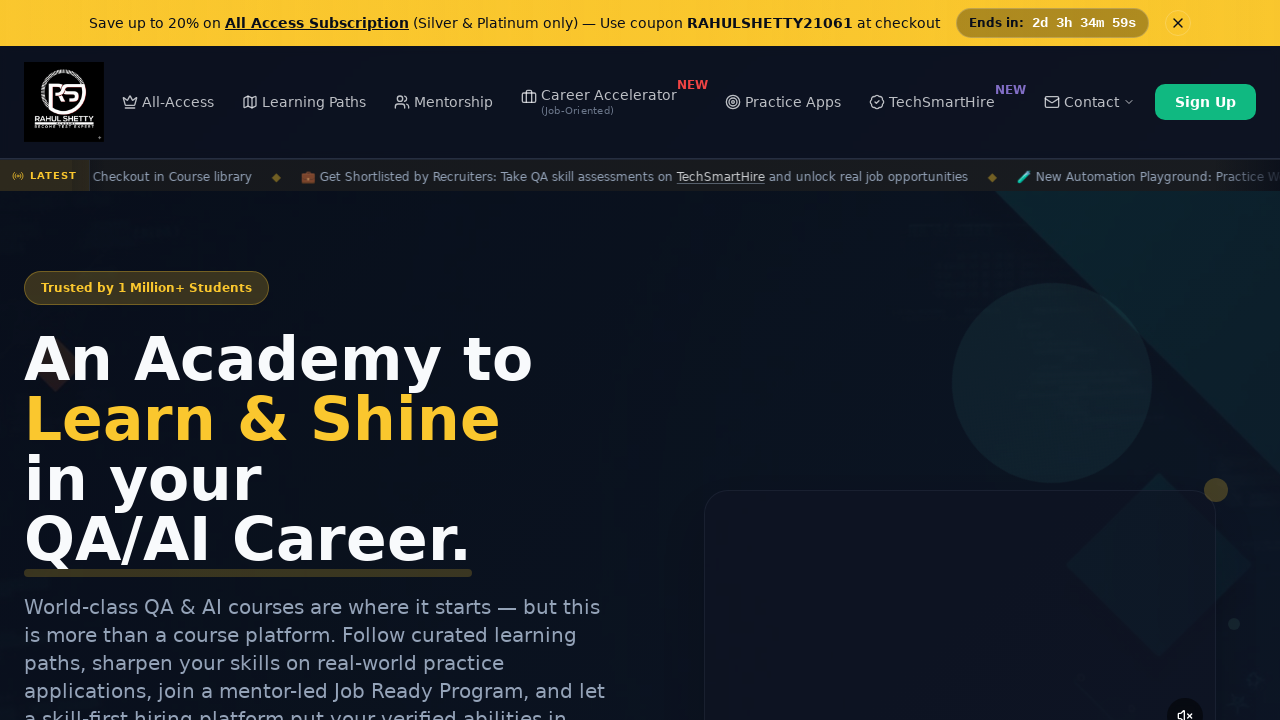

Navigated to Rahul Shetty Academy website
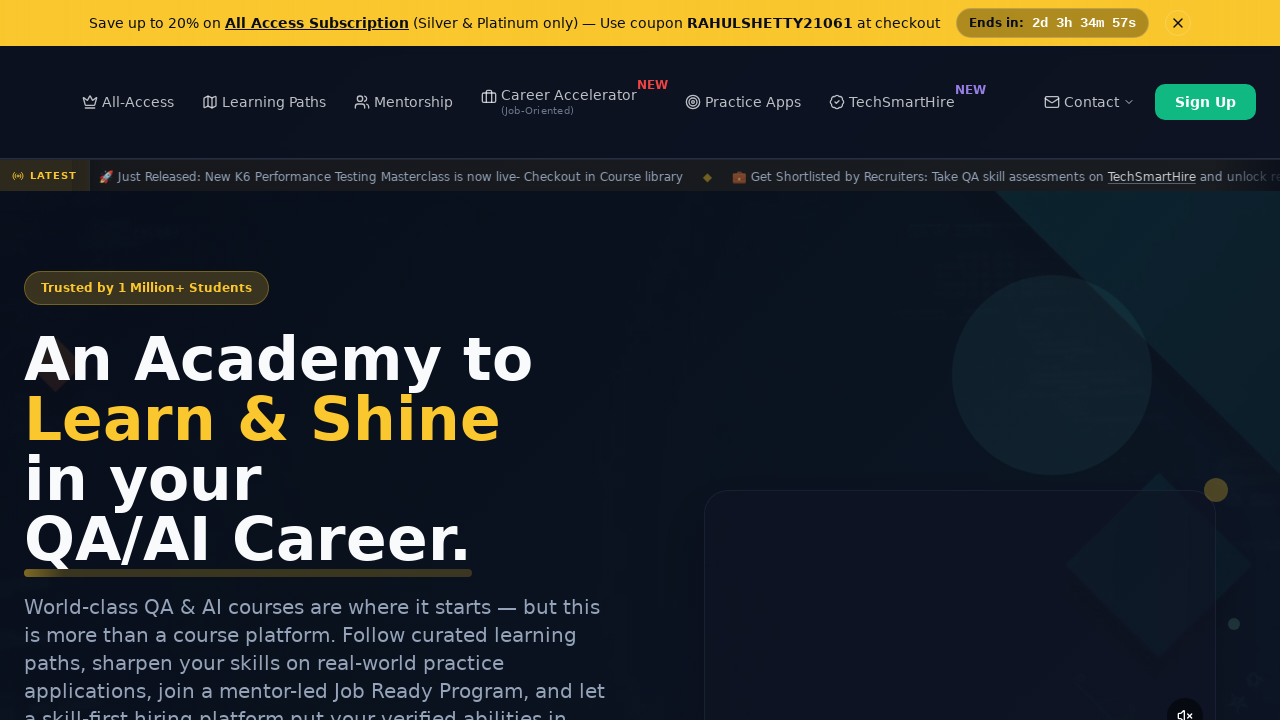

Retrieved page title: 'Rahul Shetty Academy | QA Automation, Playwright, AI Testing & Online Training'
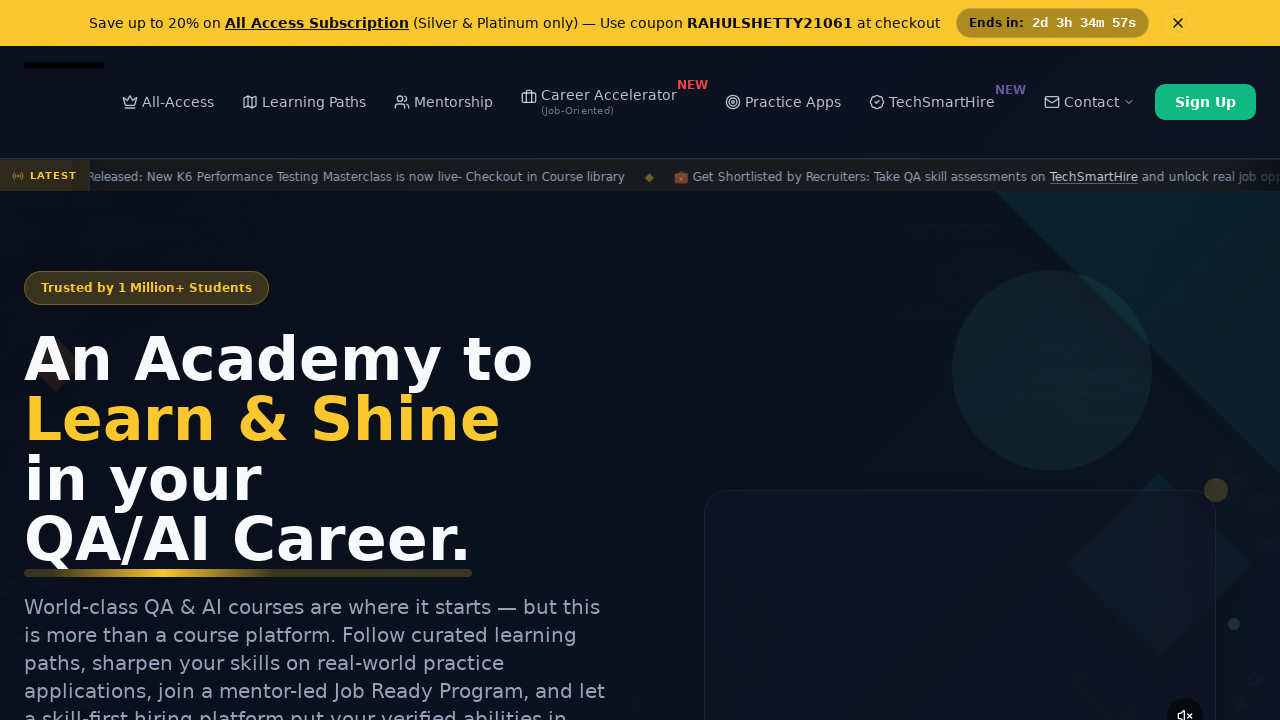

Page fully loaded (DOM content loaded)
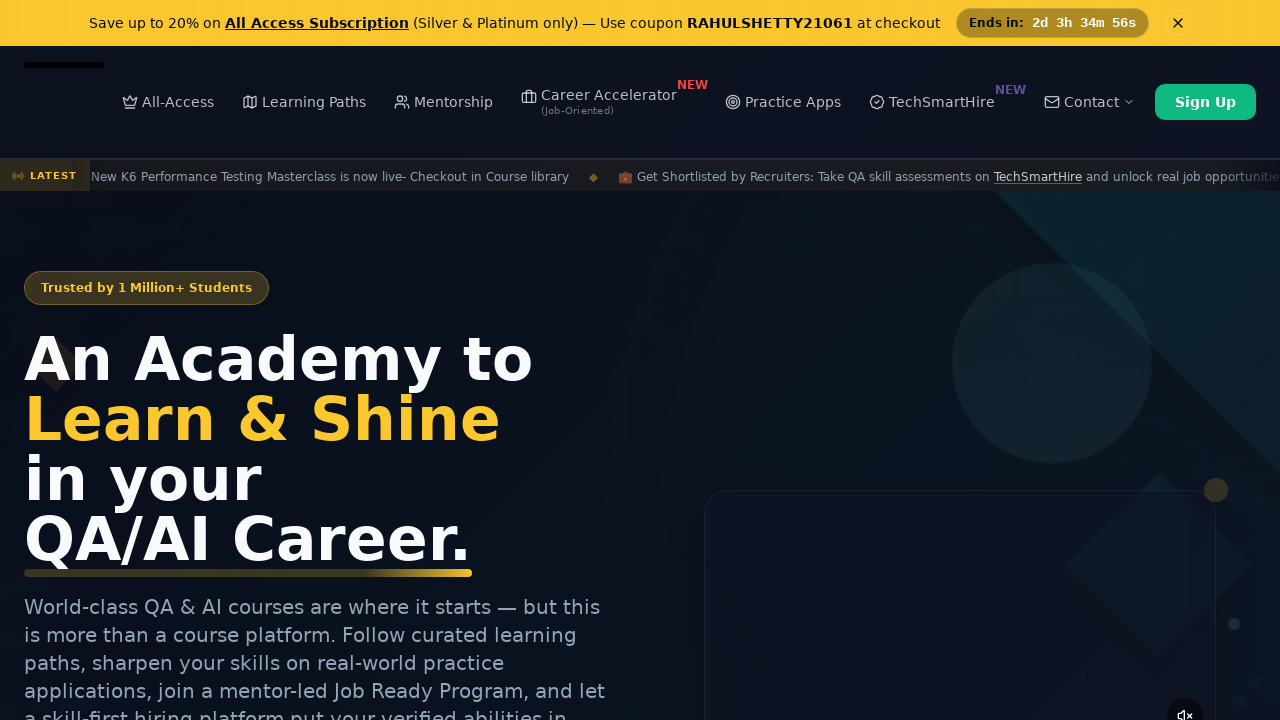

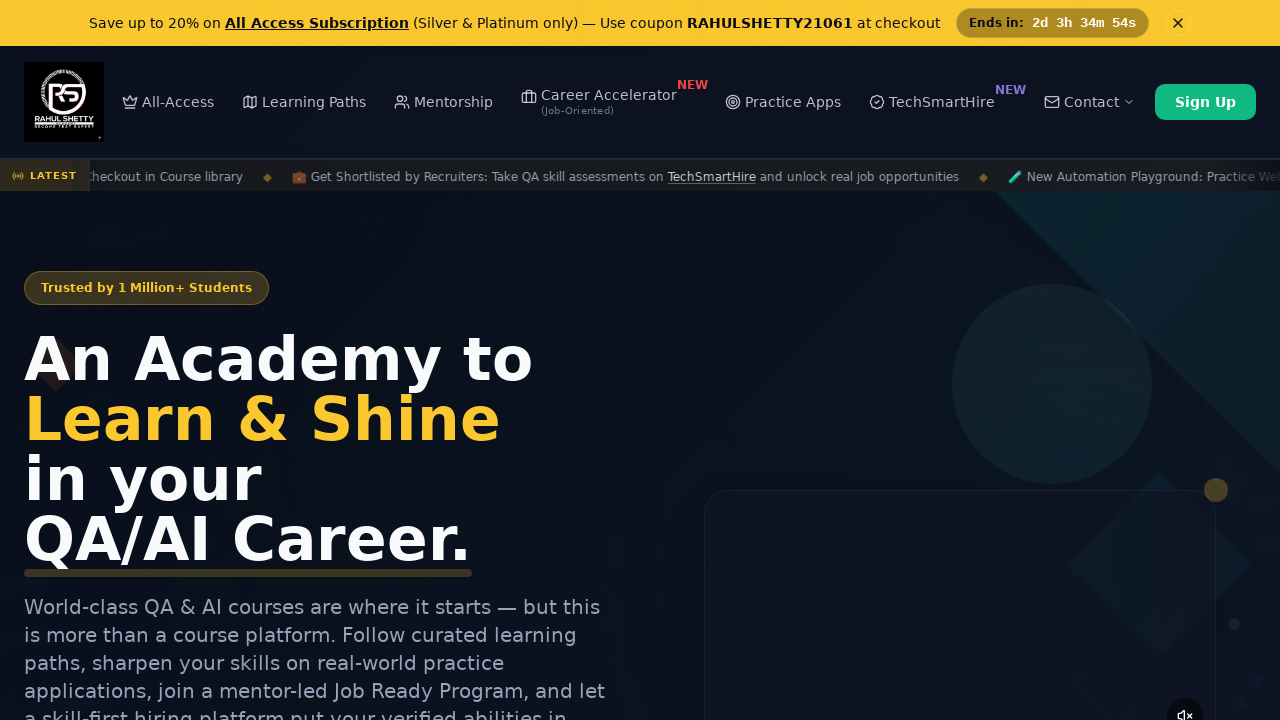